Navigates to the WebDriverManager GitHub repository page and verifies that the page title contains "WebDriverManager"

Starting URL: https://github.com/bonigarcia/webdrivermanager

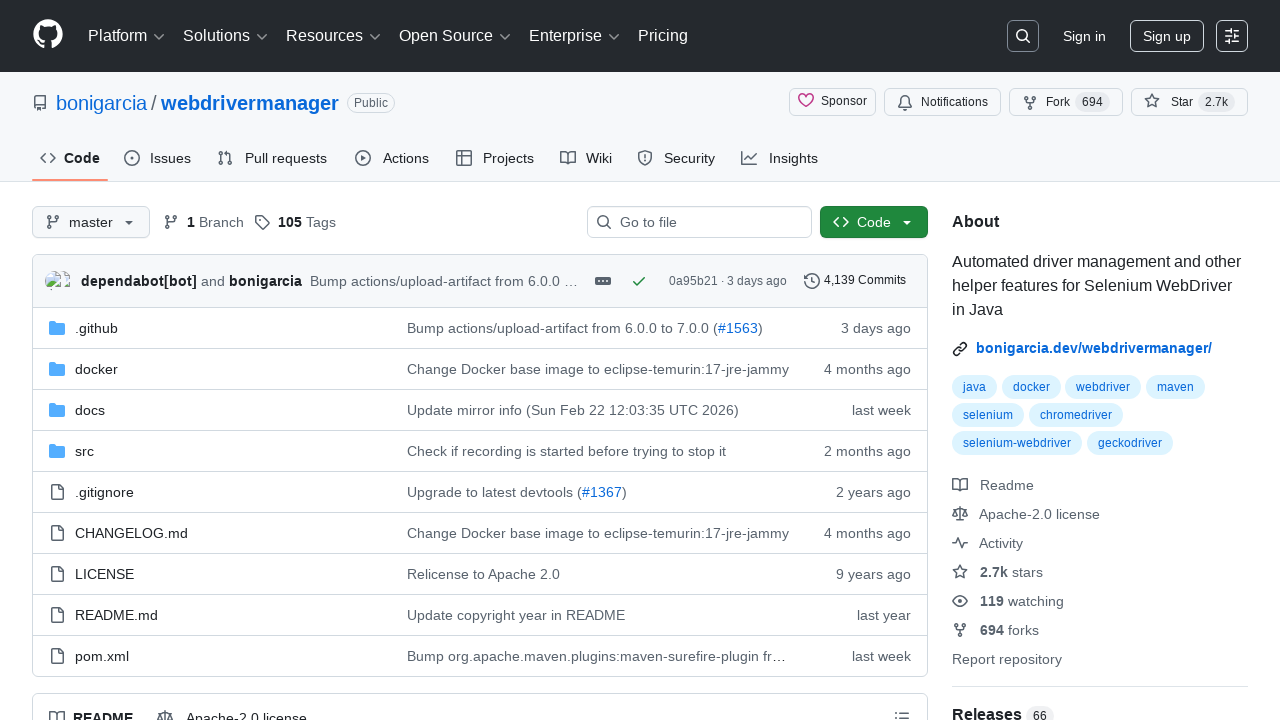

Navigated to WebDriverManager GitHub repository
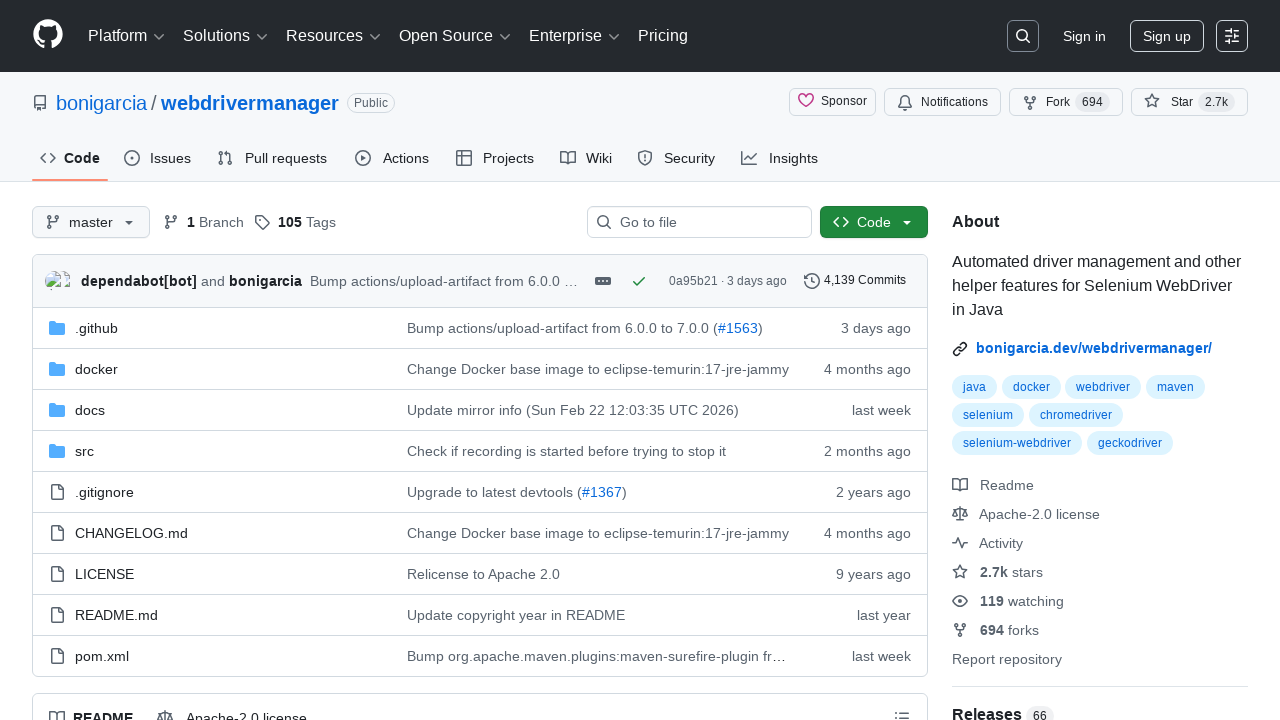

Page title loaded
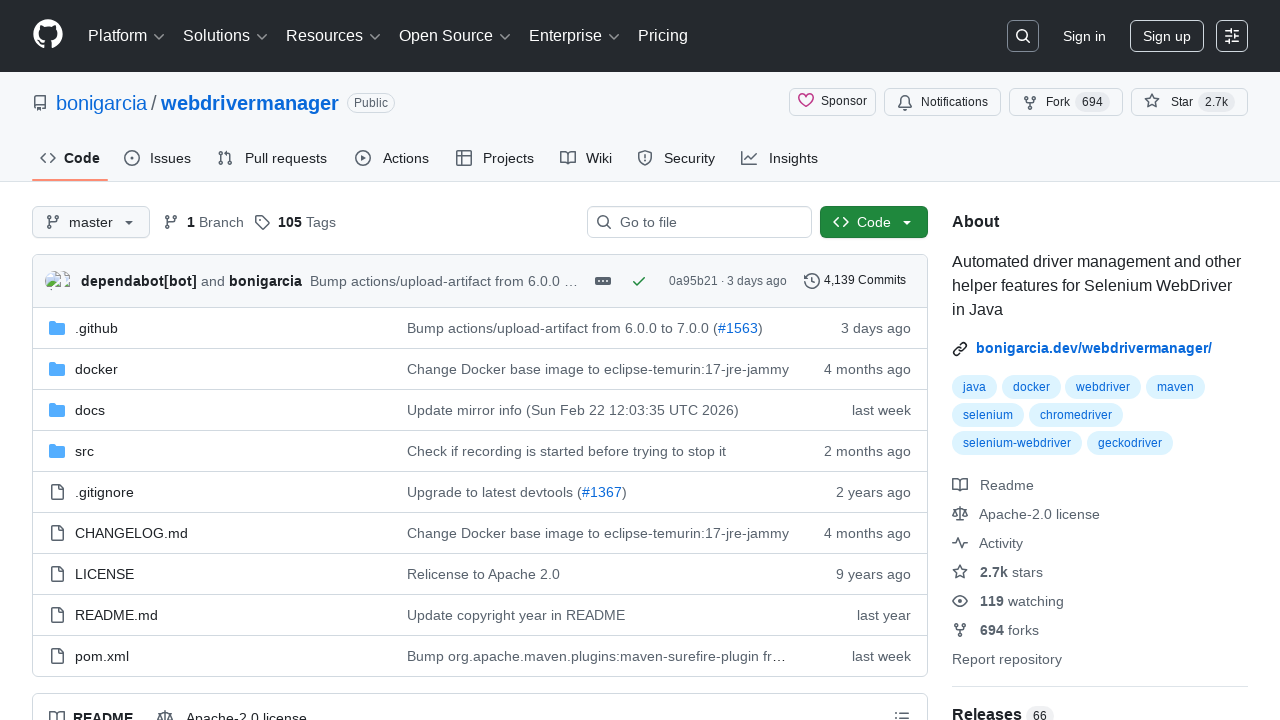

Retrieved page title: 'GitHub - bonigarcia/webdrivermanager: Automated driver management and other helper features for Selenium WebDriver in Java'
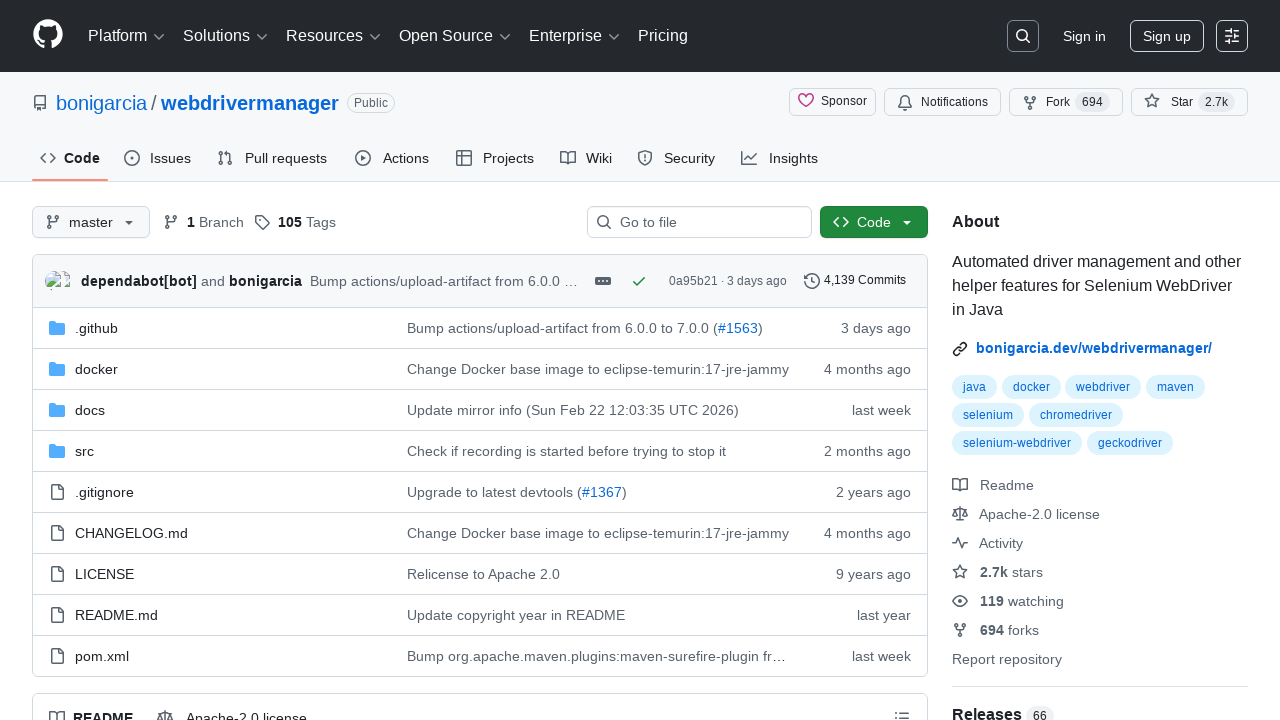

Verified page title contains 'WebDriverManager'
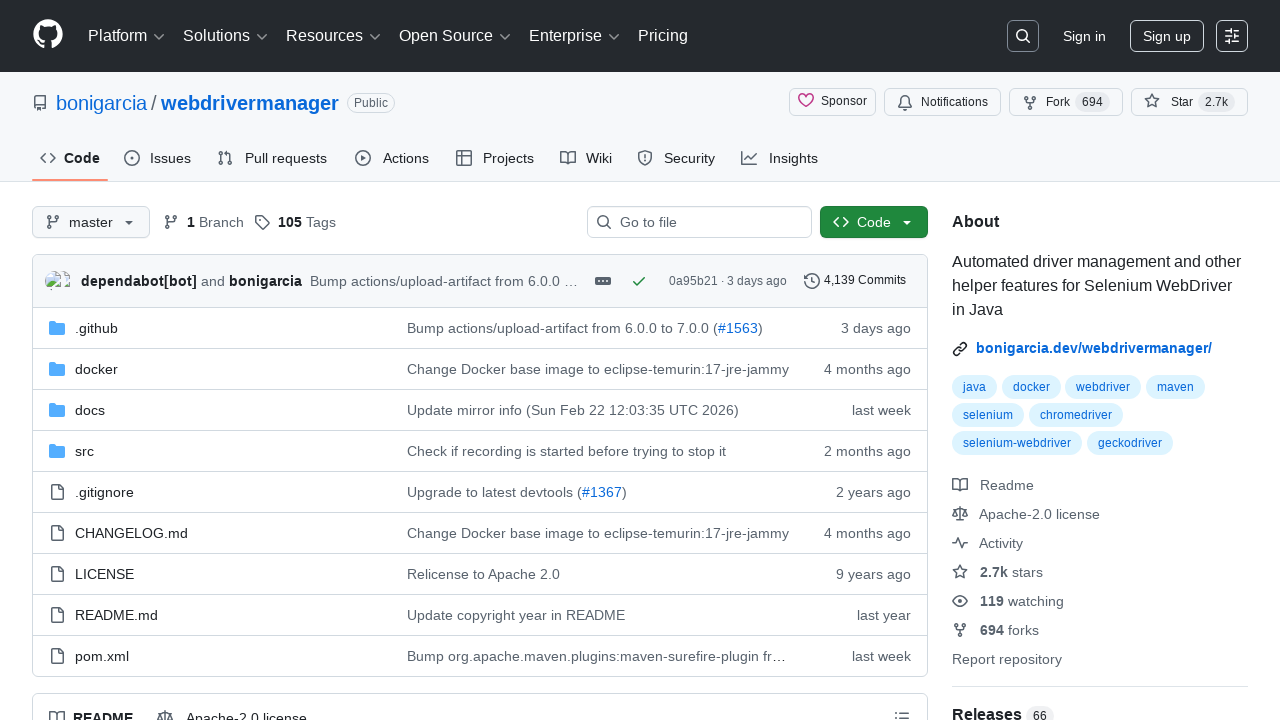

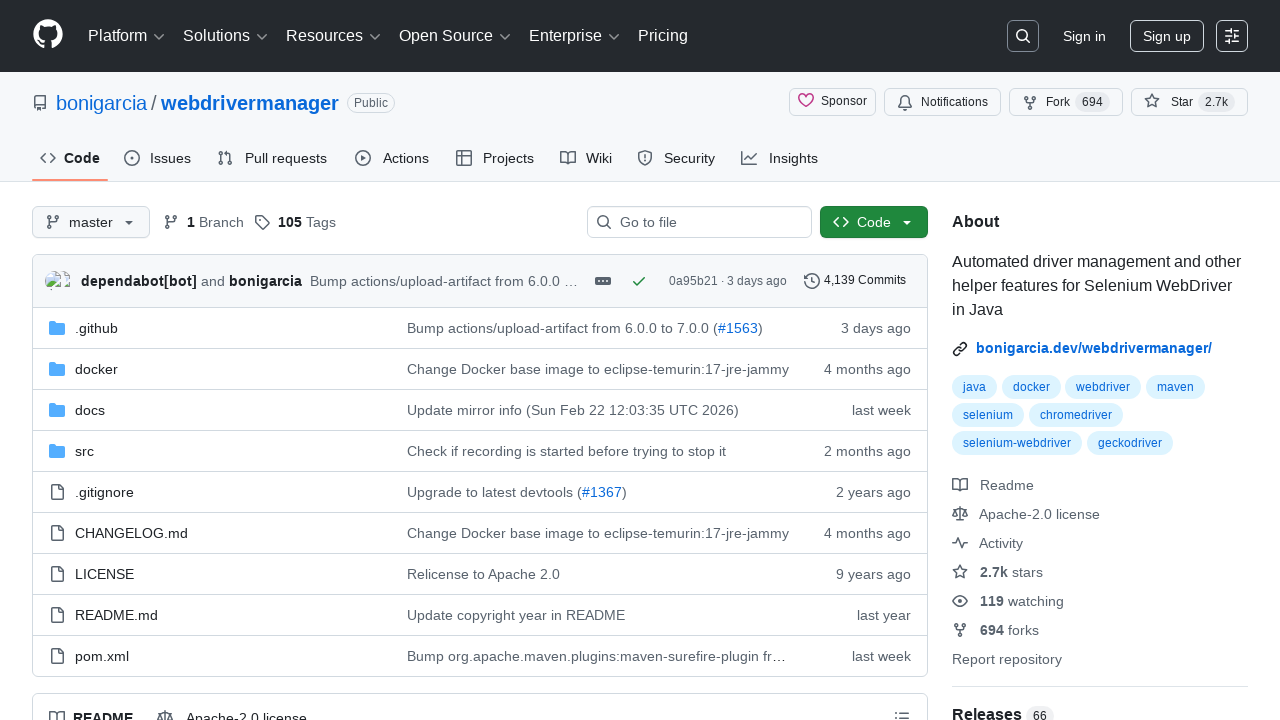